Tests that the Flipkart homepage has a scroll feature by comparing page height to viewport height

Starting URL: https://flipkart.com

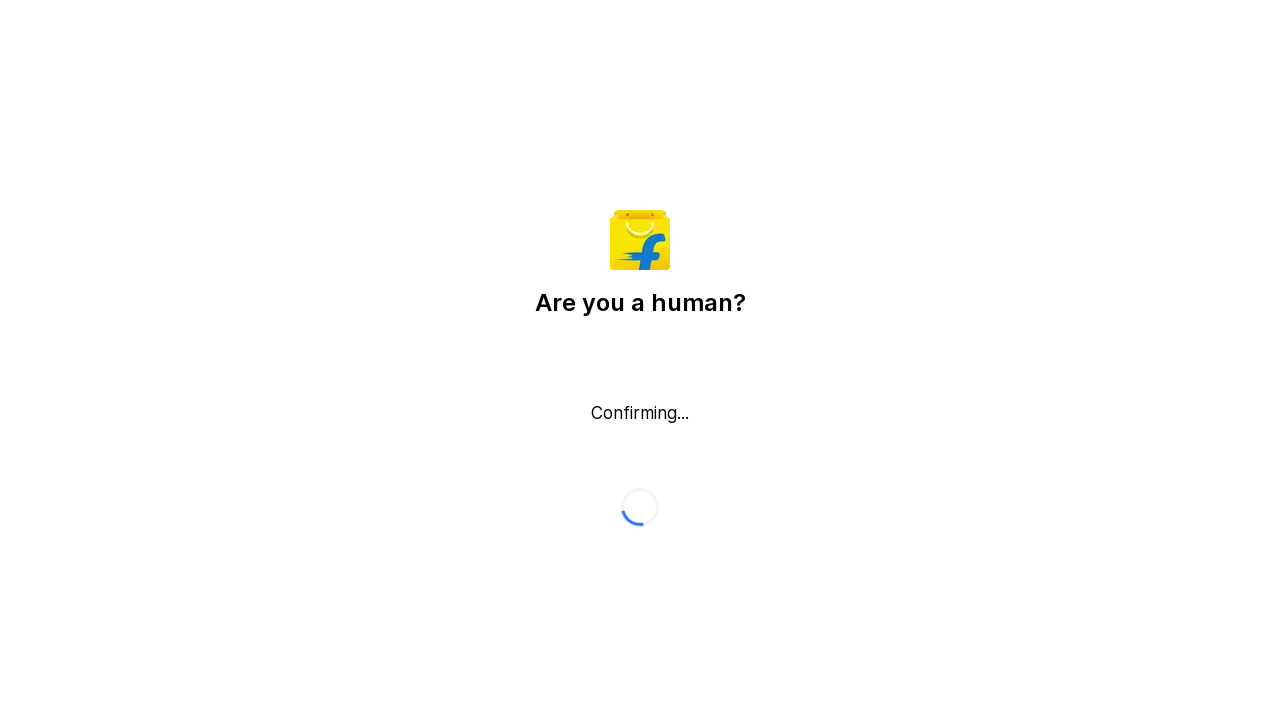

Waited for page to reach domcontentloaded state
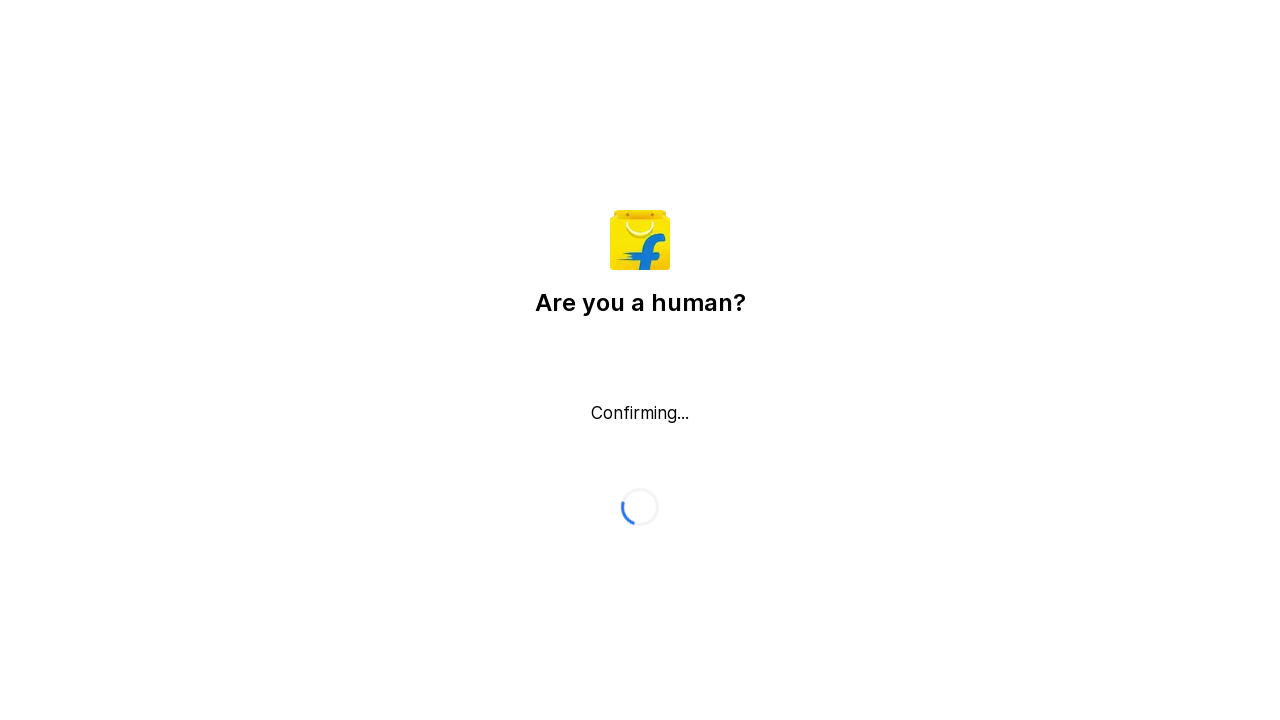

Evaluated total page scroll height
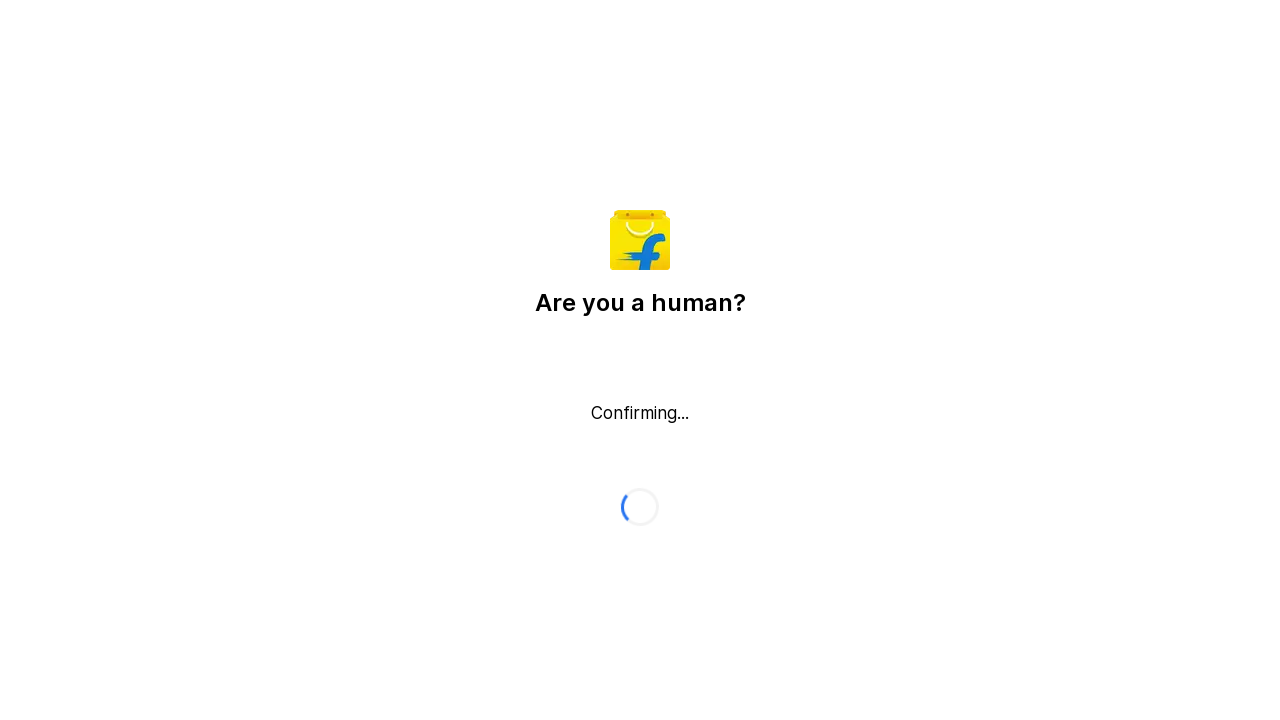

Evaluated viewport height
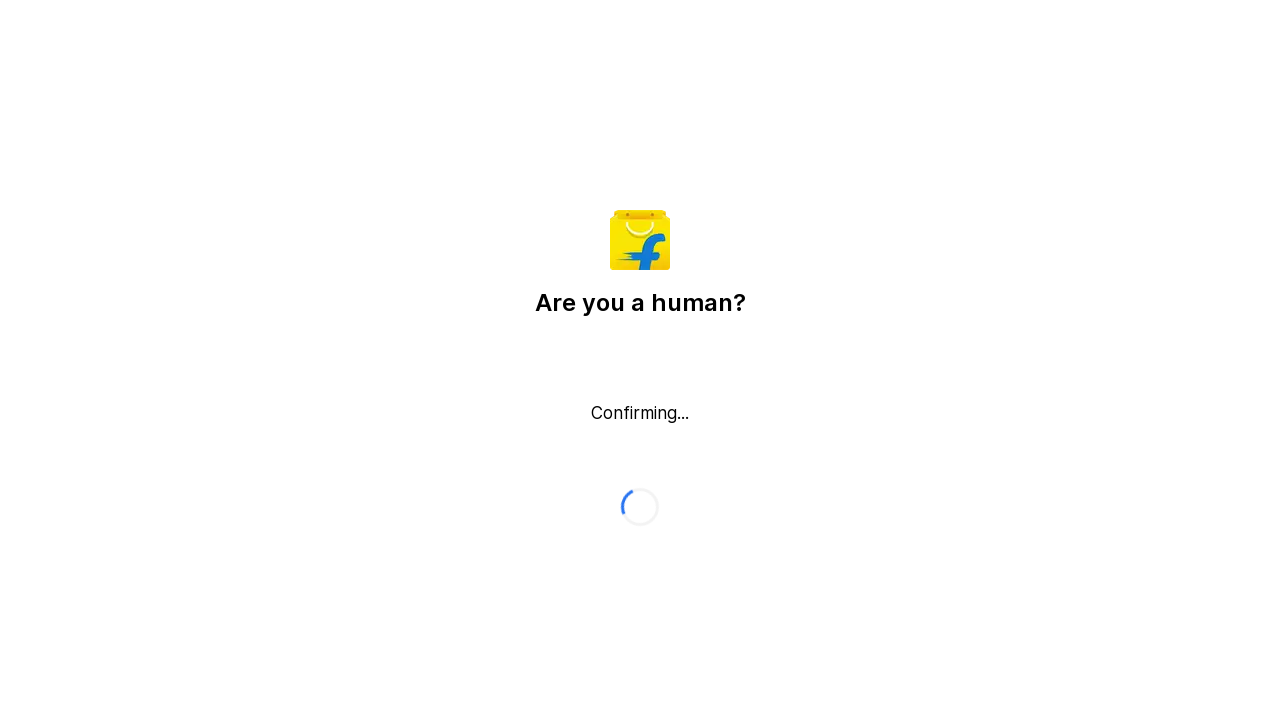

Verified page is scrollable: total_height (728) > viewport_height (720)
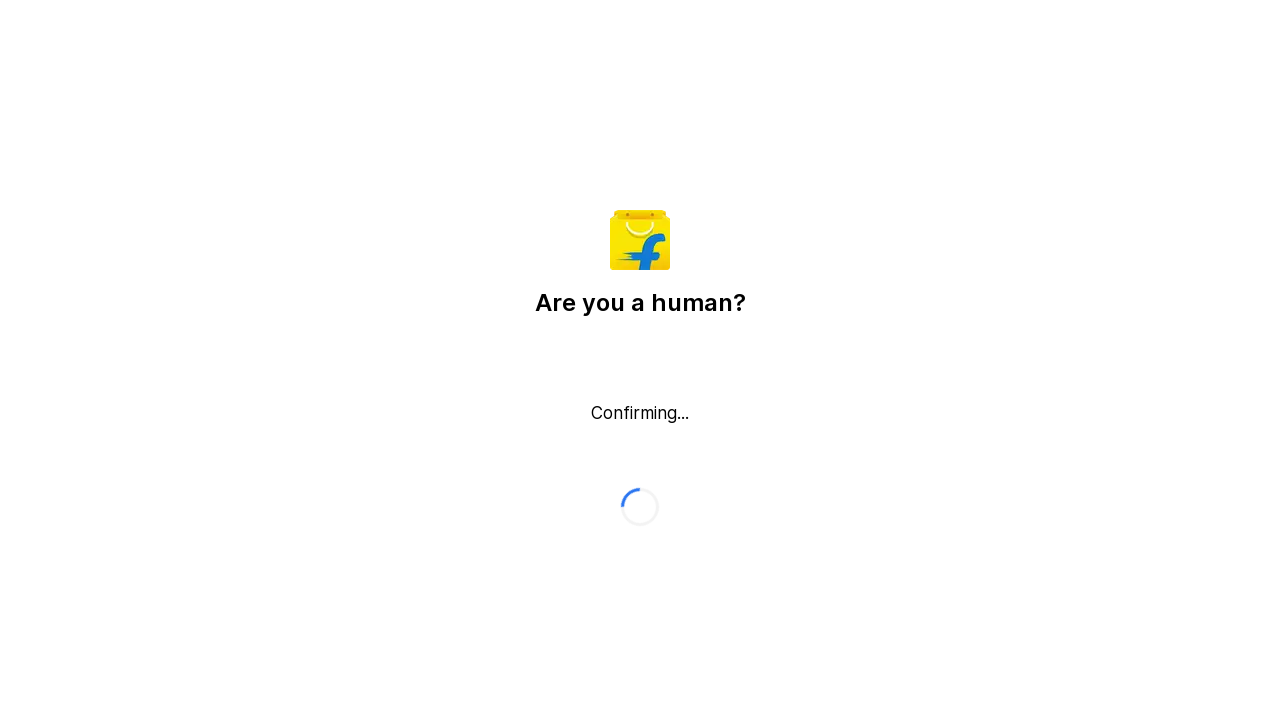

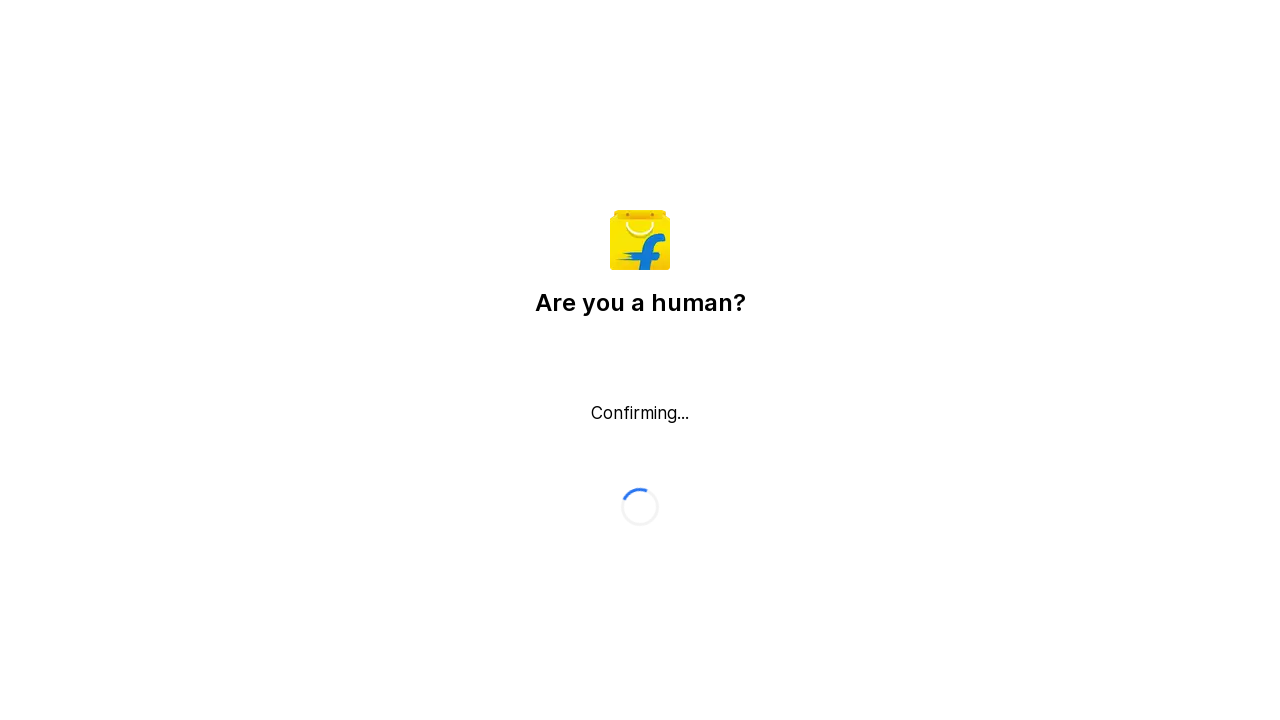